Tests various mouse interaction actions (click and hold, then release) on a submit button element

Starting URL: http://www.mycontactform.com

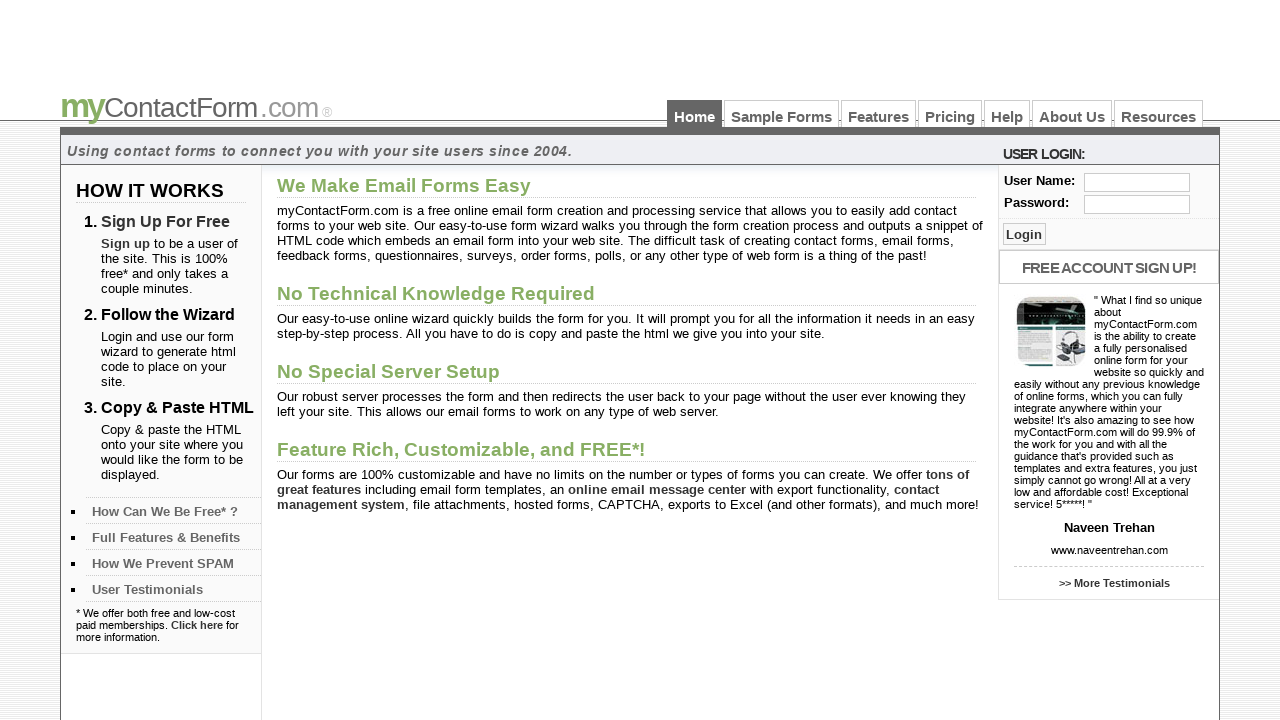

Located submit button element
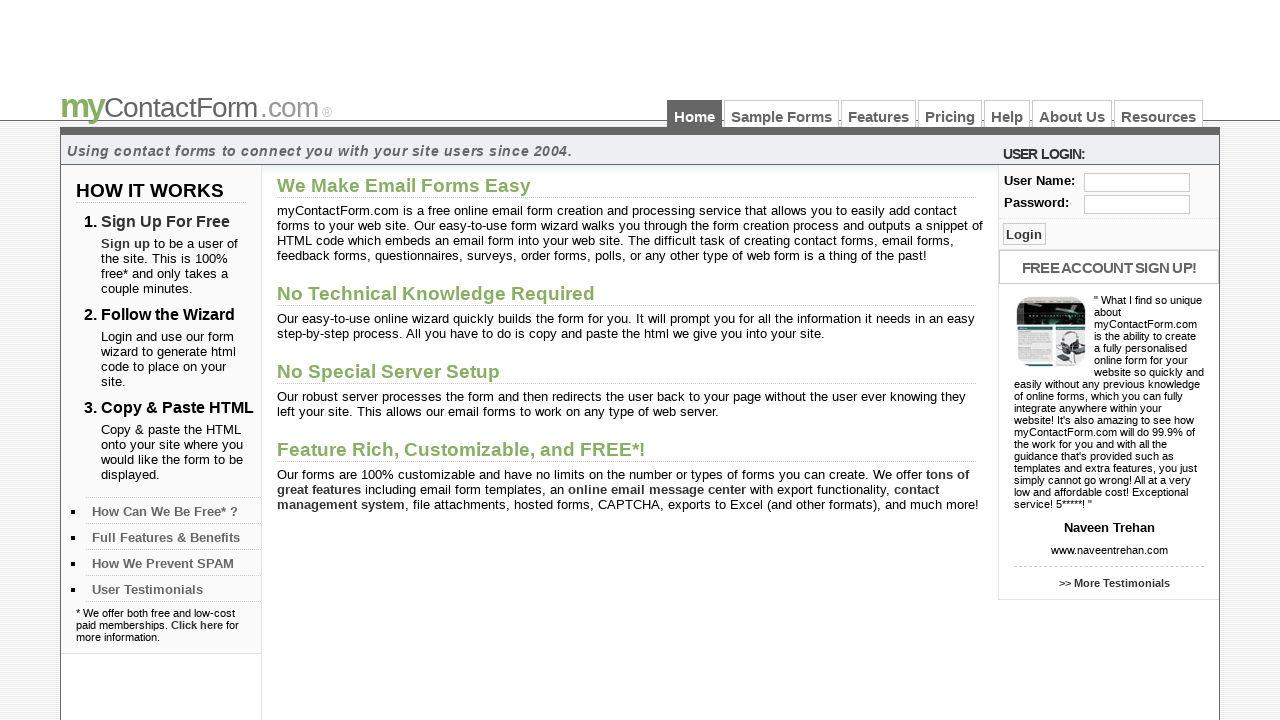

Moved mouse to center of submit button at (1024, 234)
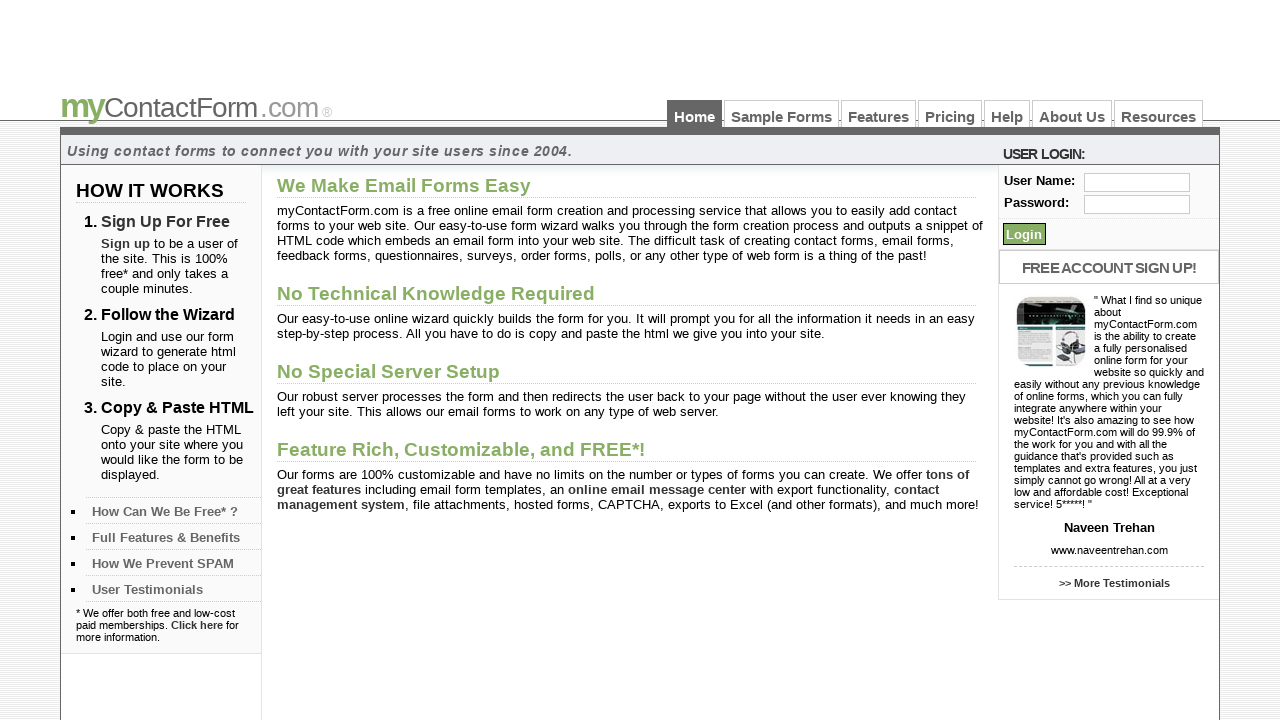

Pressed mouse button down on submit button at (1024, 234)
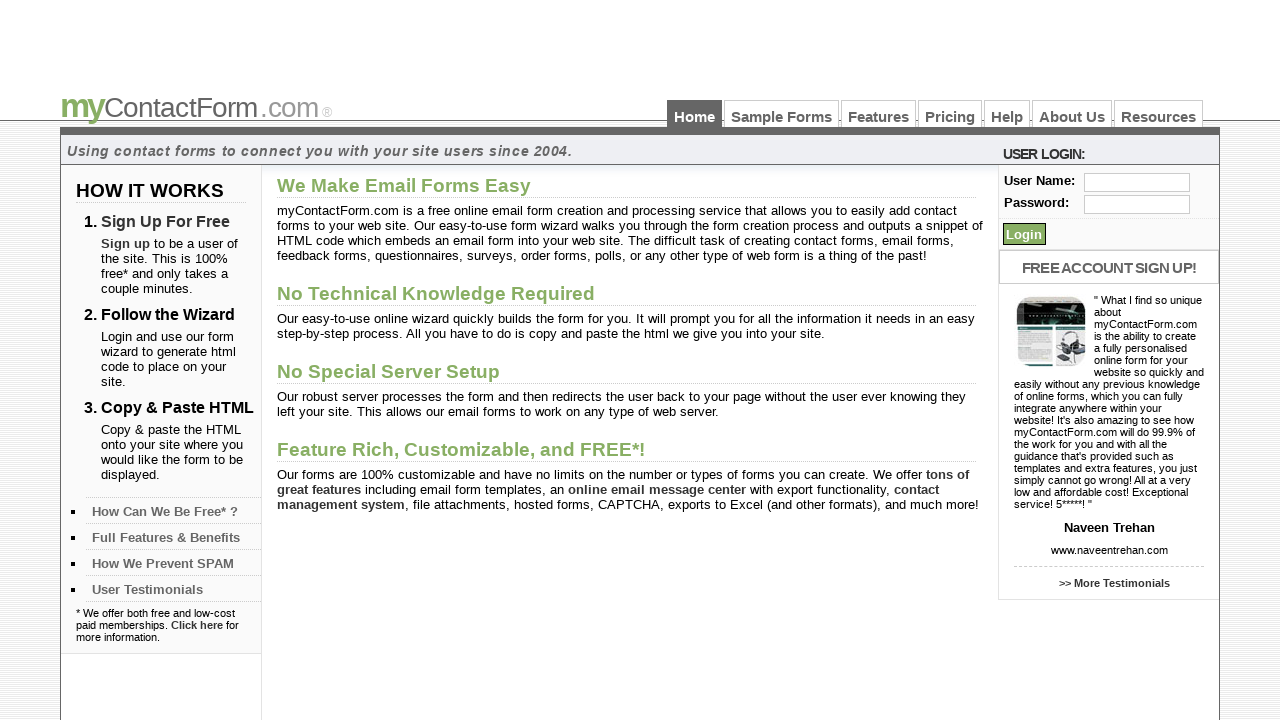

Held mouse button down for 3 seconds
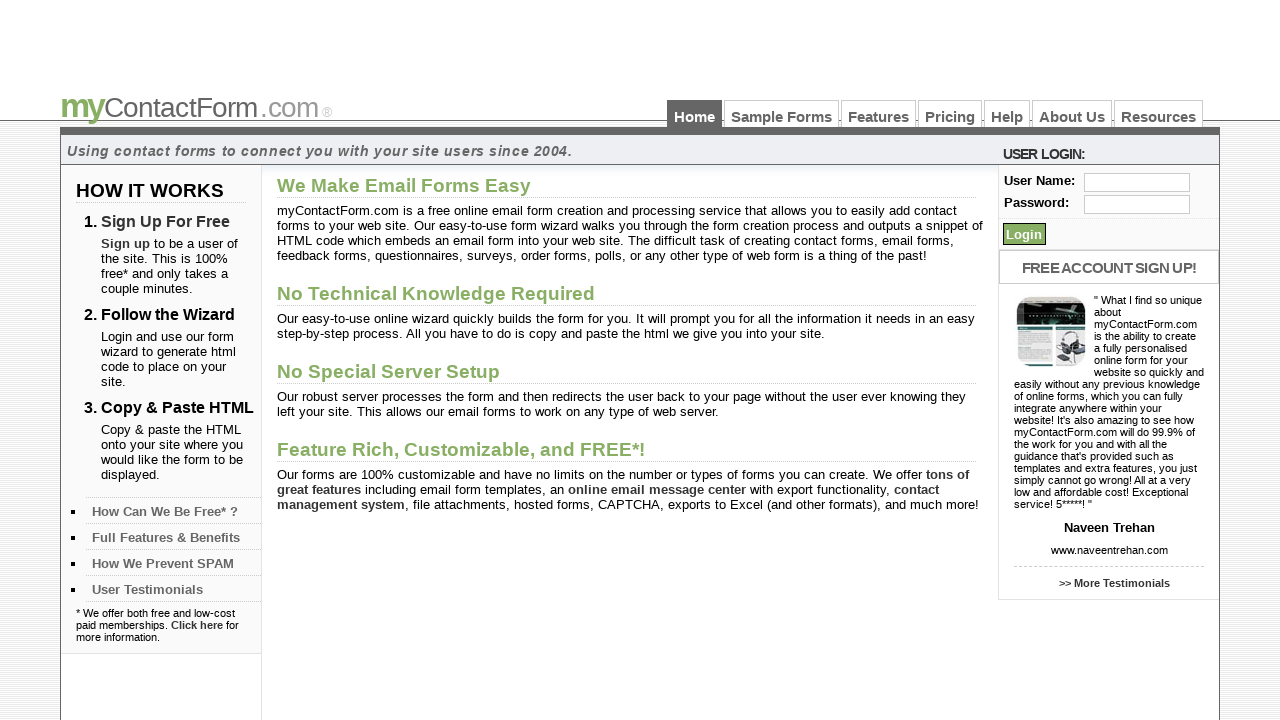

Released mouse button at (1024, 234)
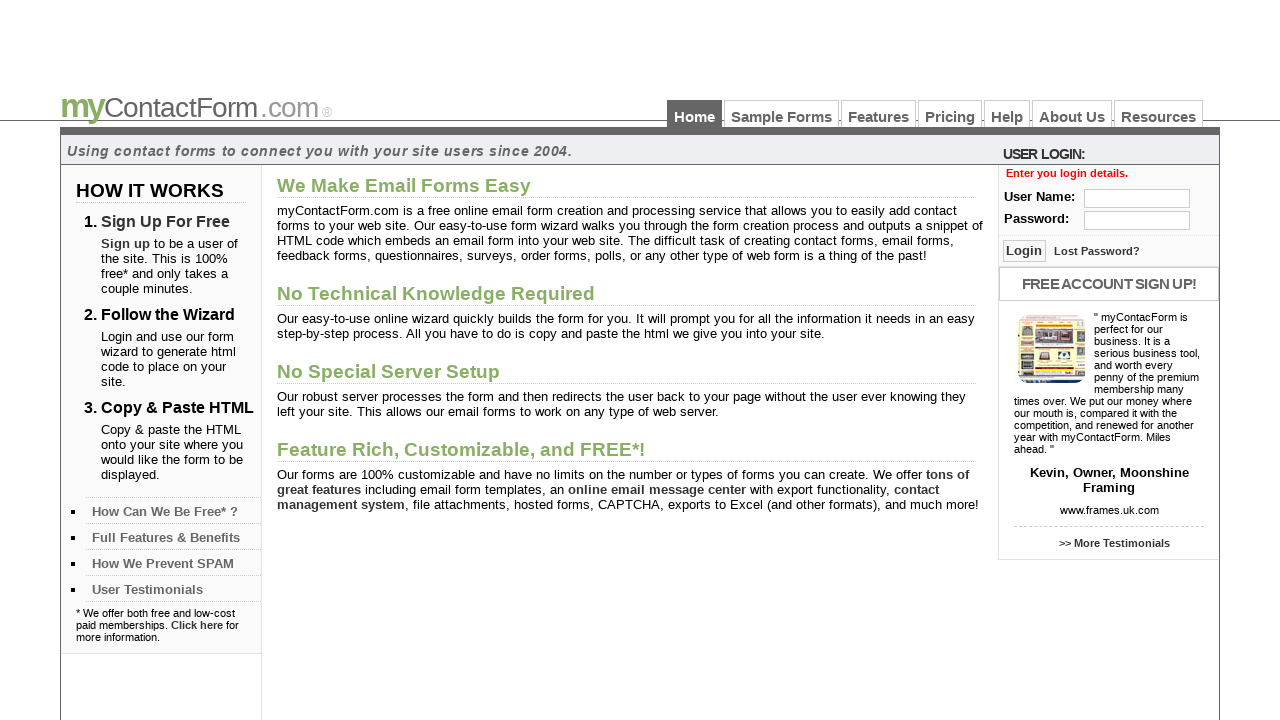

Waited 3 seconds after releasing mouse button
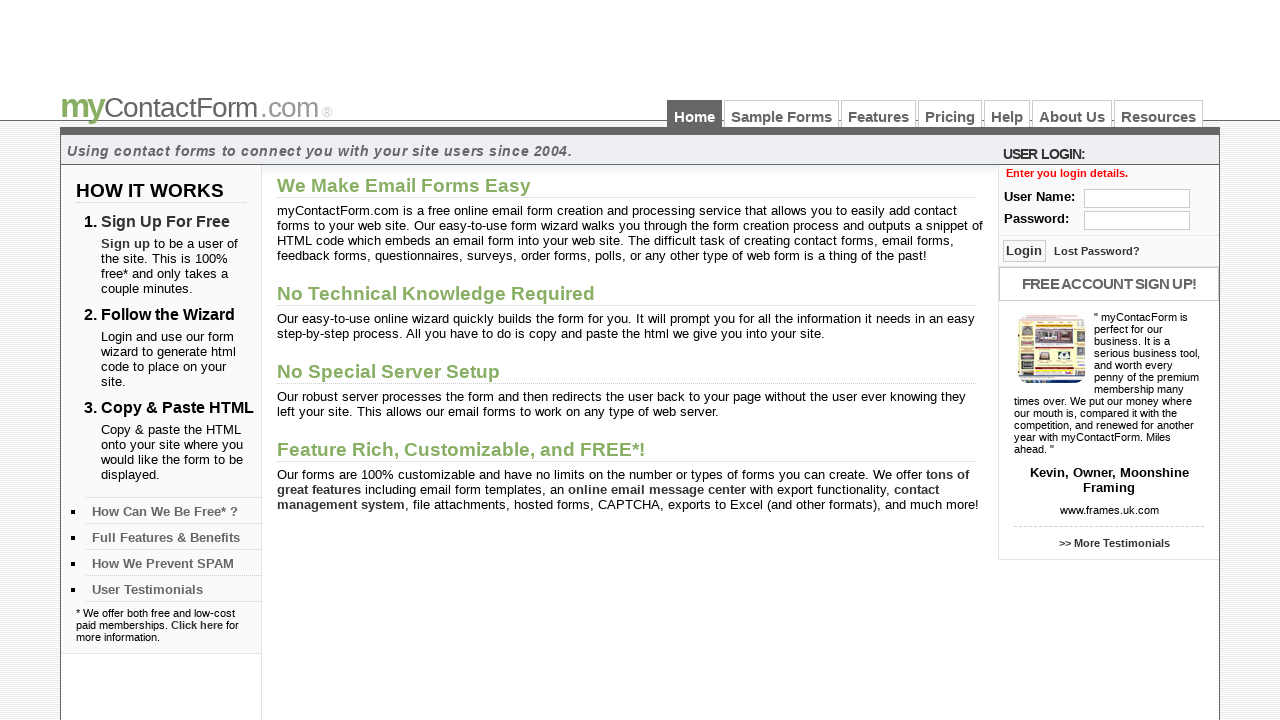

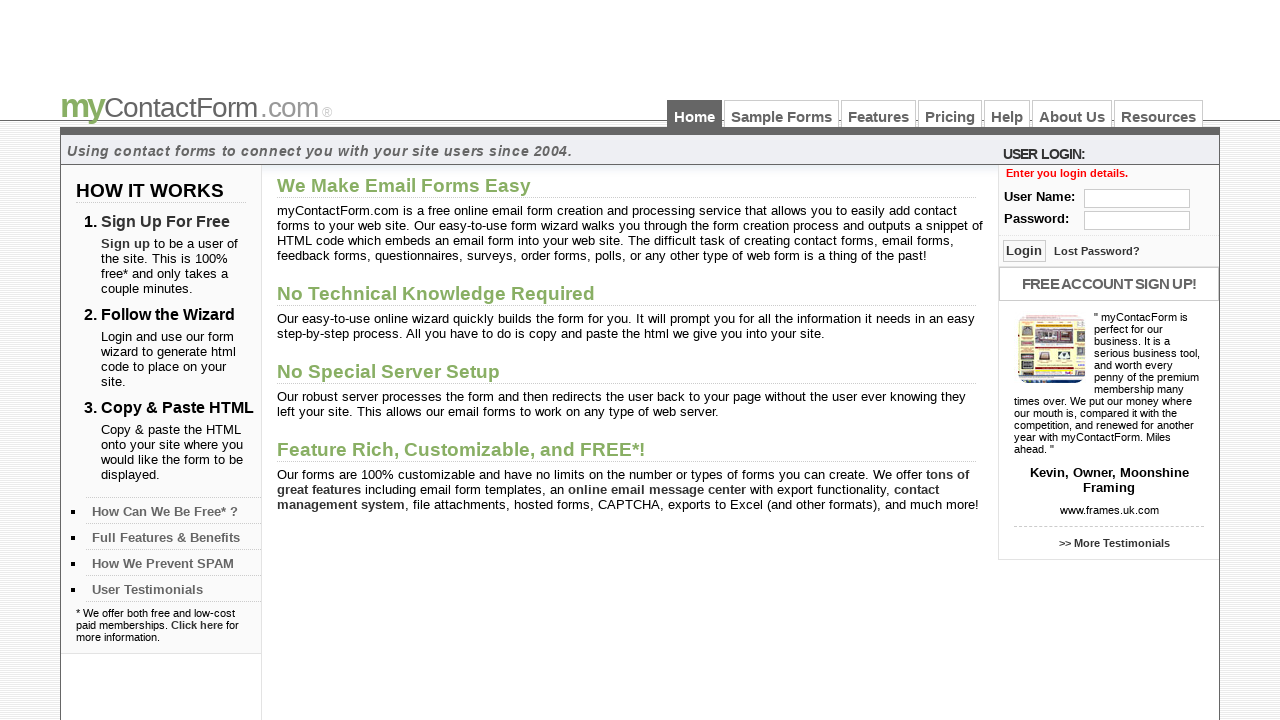